Demonstrates XPath sibling and parent axis navigation by locating and verifying button elements in the header section of a practice automation website

Starting URL: https://rahulshettyacademy.com/AutomationPractice/

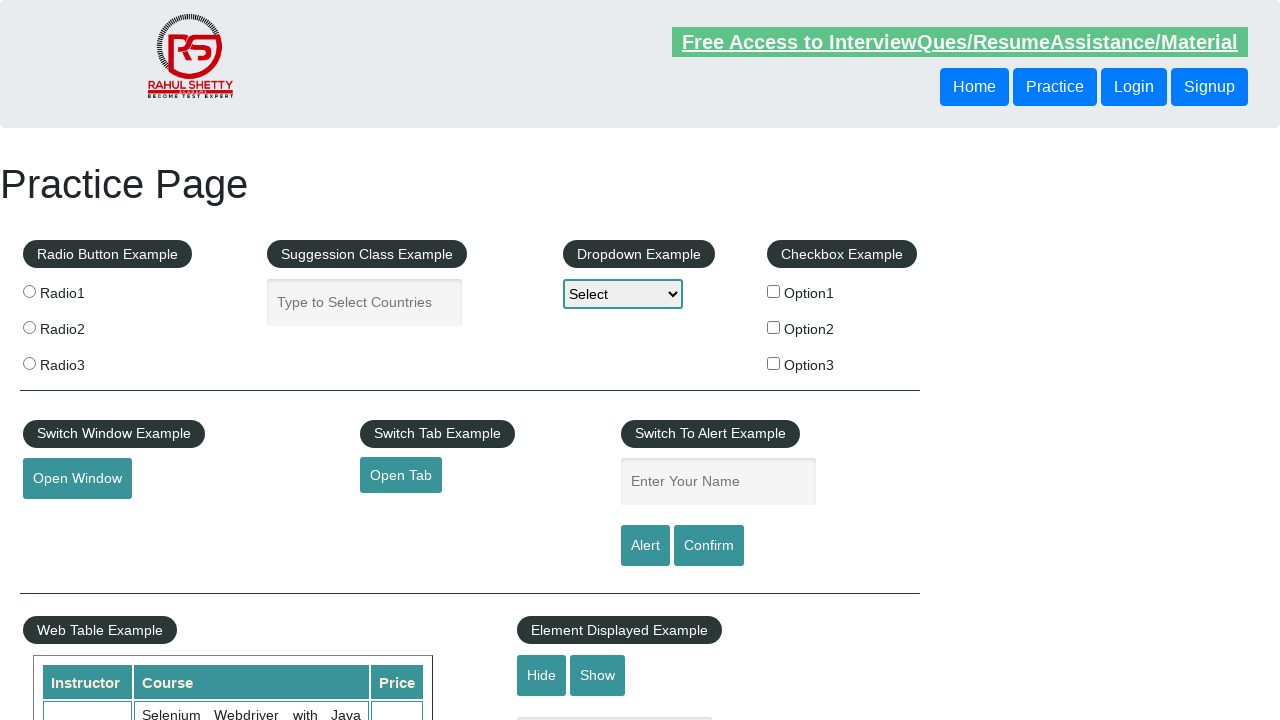

Navigated to practice automation website
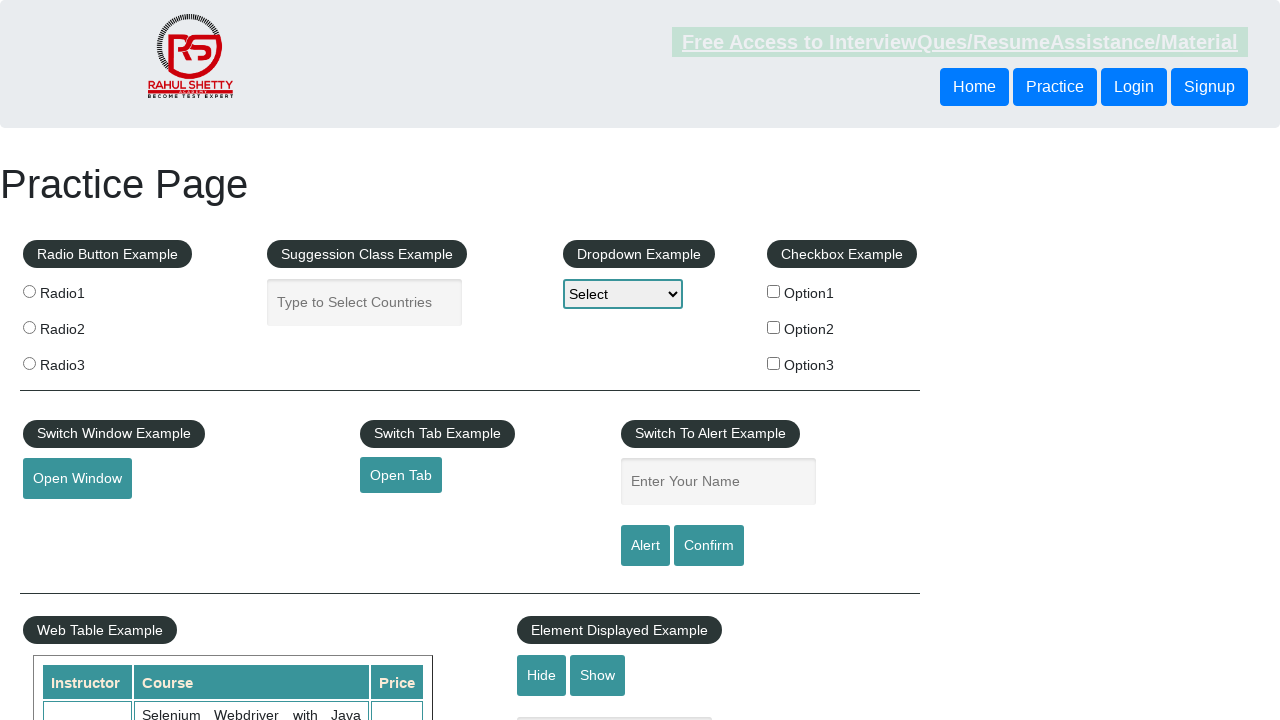

Located button using following-sibling XPath axis
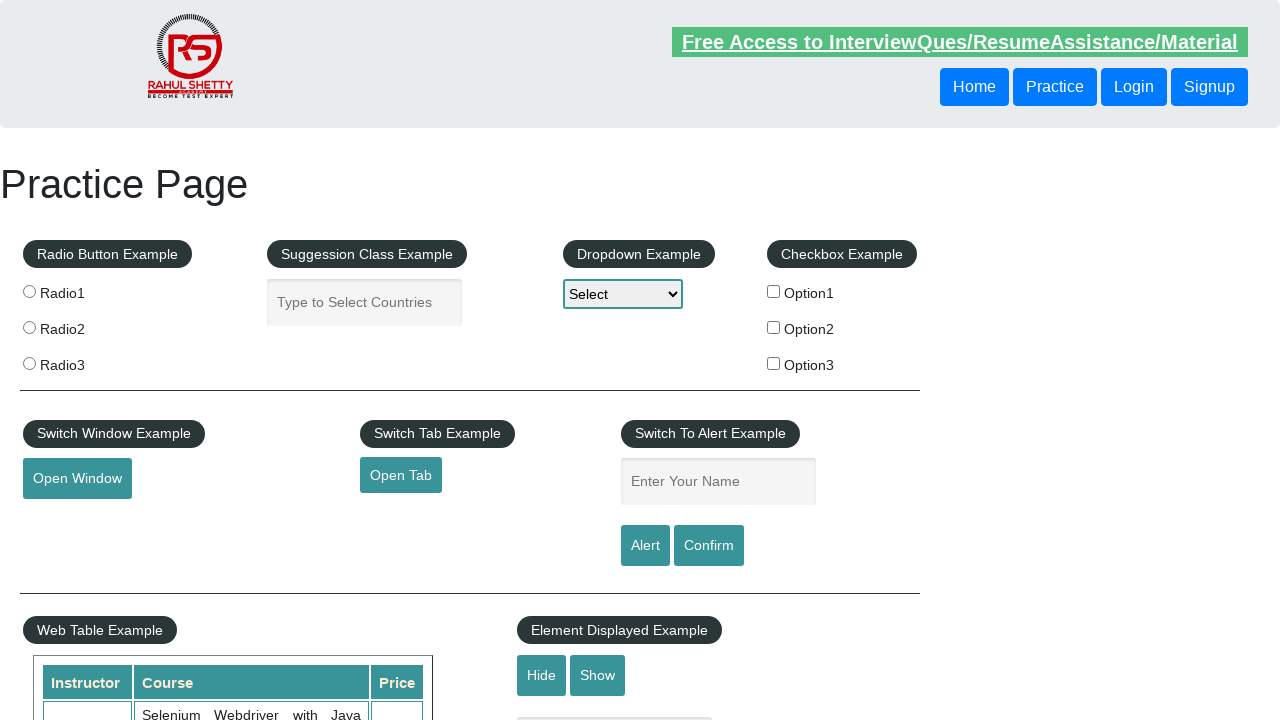

Verified sibling button is visible
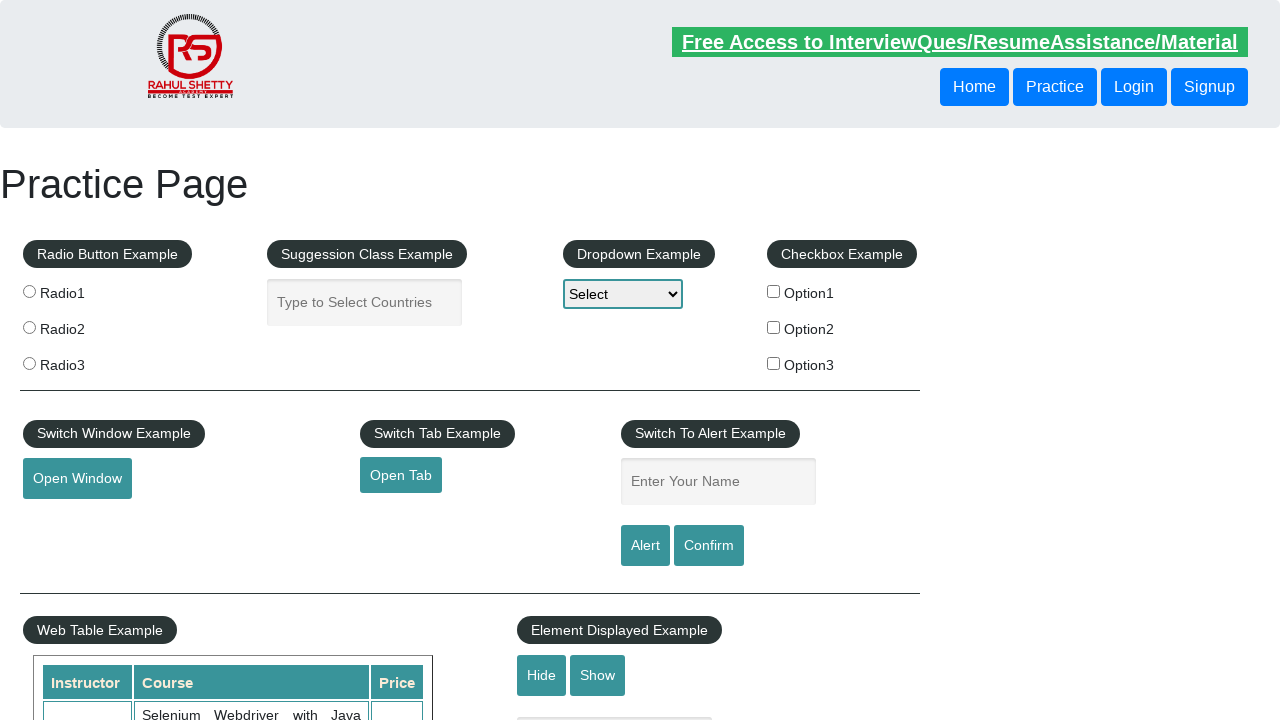

Located button using parent axis navigation
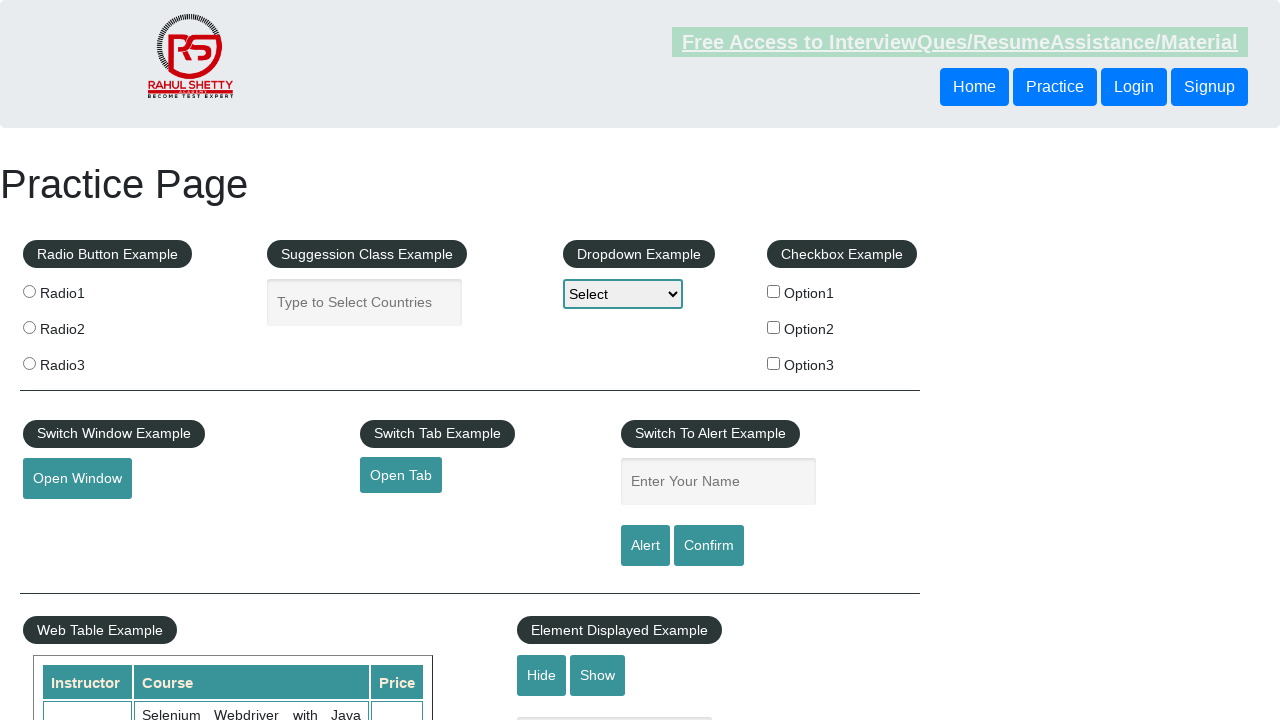

Verified parent axis button is visible
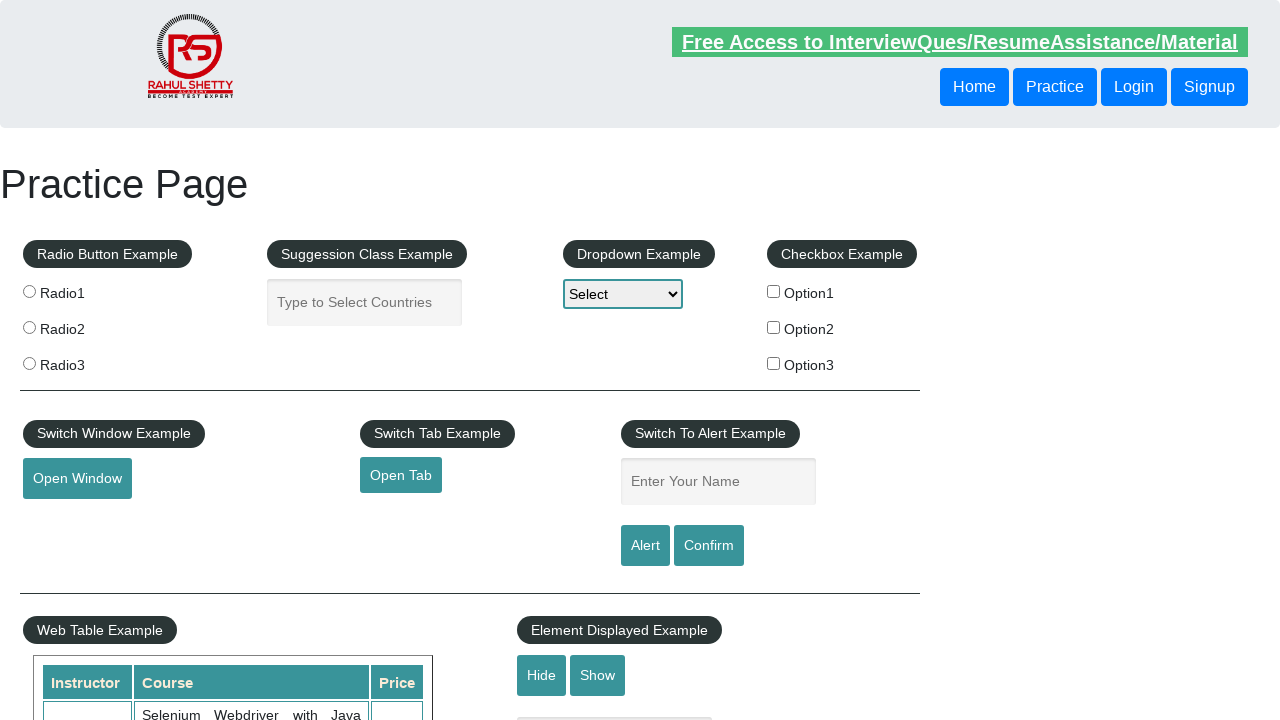

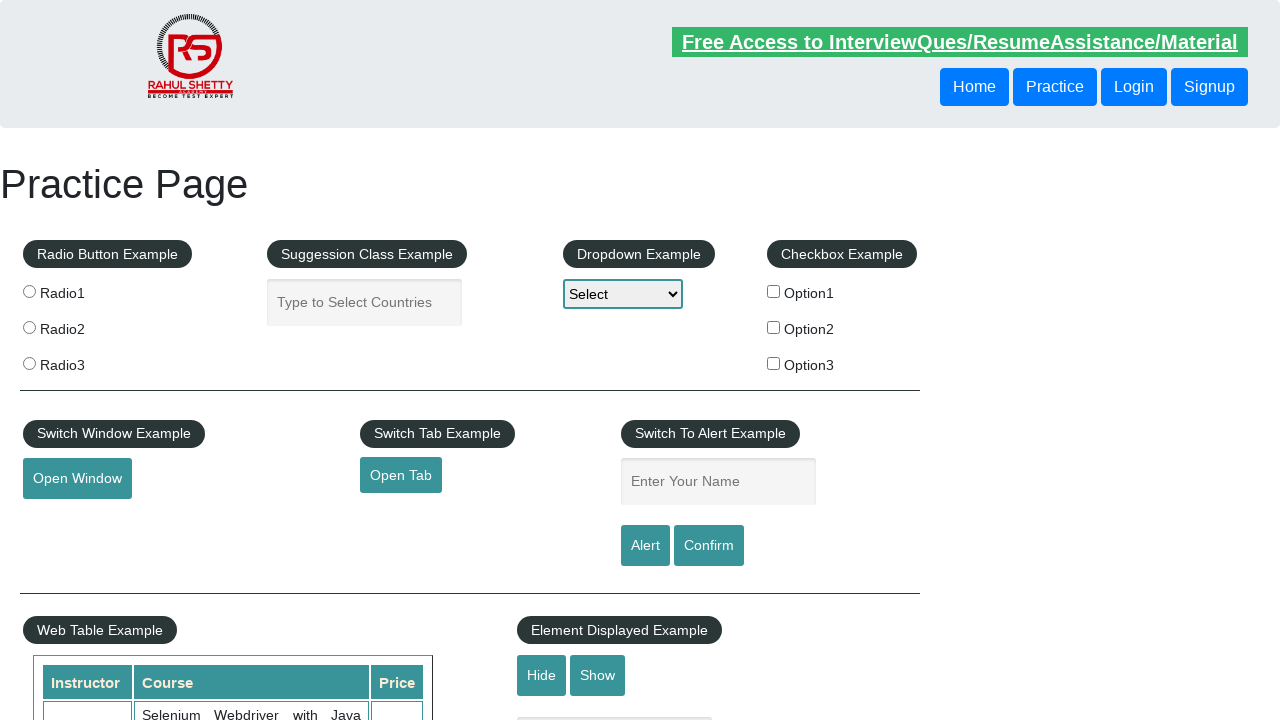